Tests dynamic loading functionality by clicking start and waiting for the Hello World text to appear

Starting URL: https://automationfc.github.io/dynamic-loading/

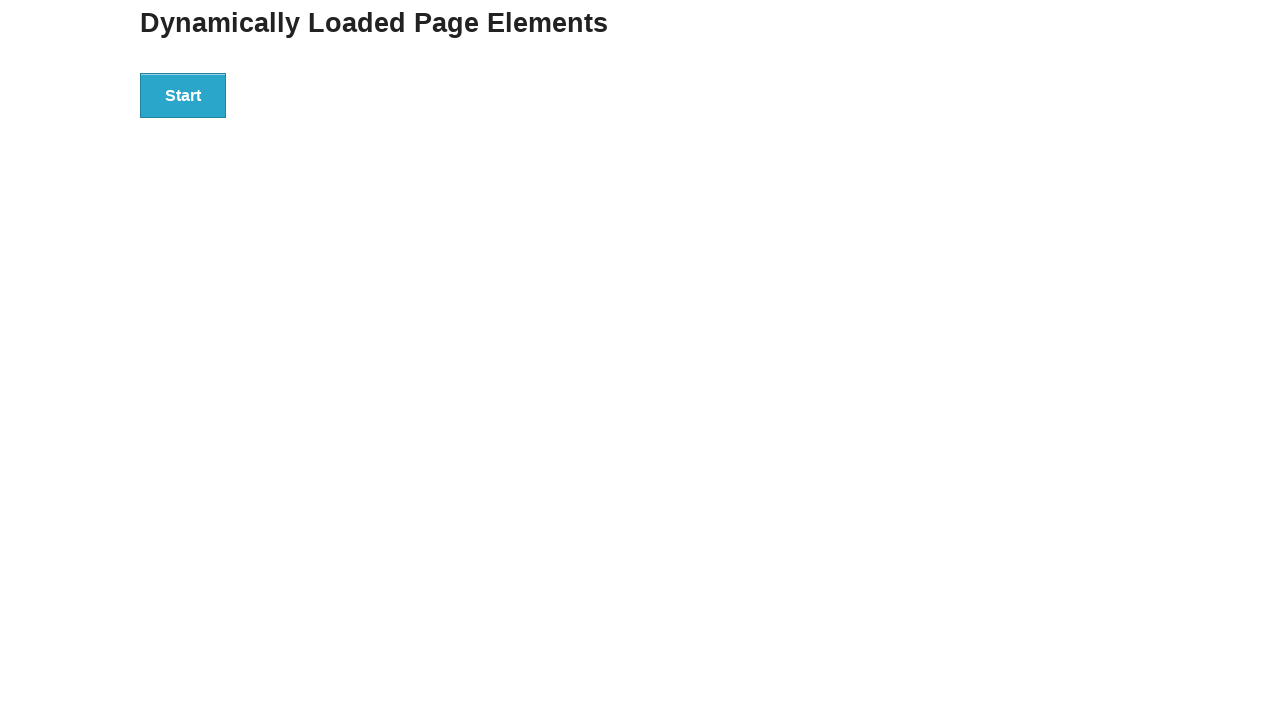

Clicked the start button to begin dynamic loading at (183, 95) on div#start > button
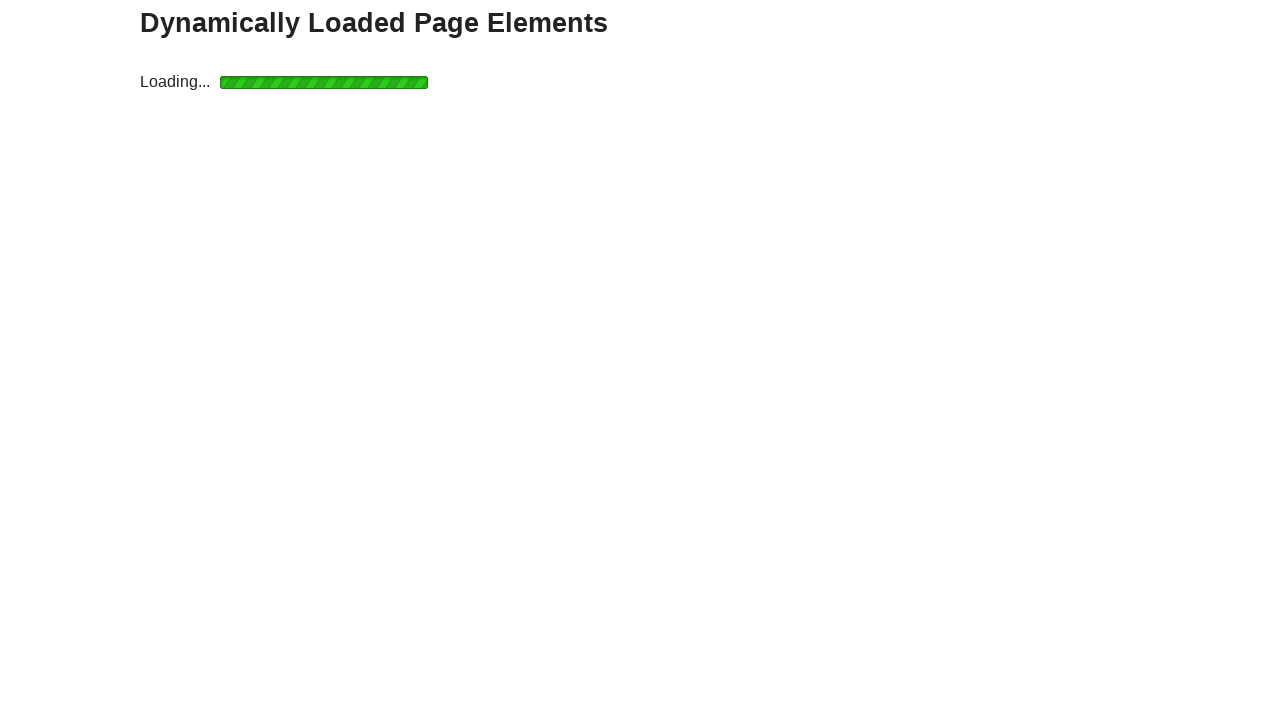

Hello World text appeared after waiting for dynamic content to load
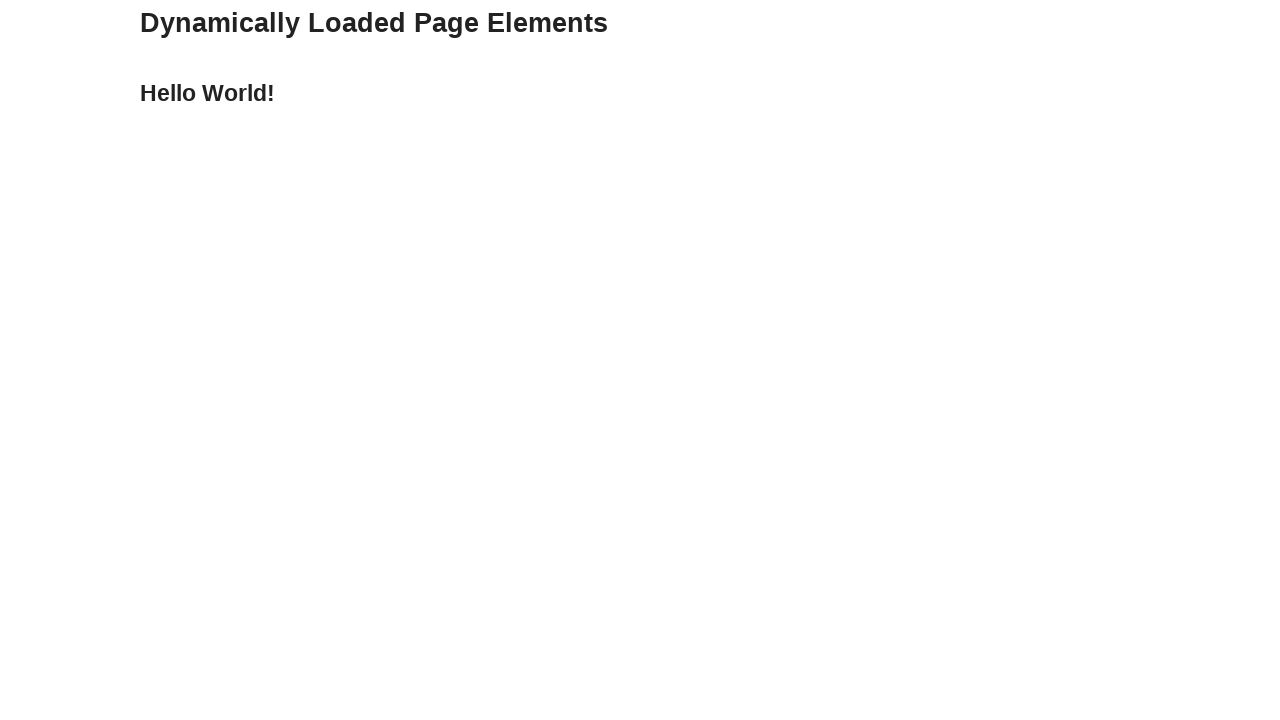

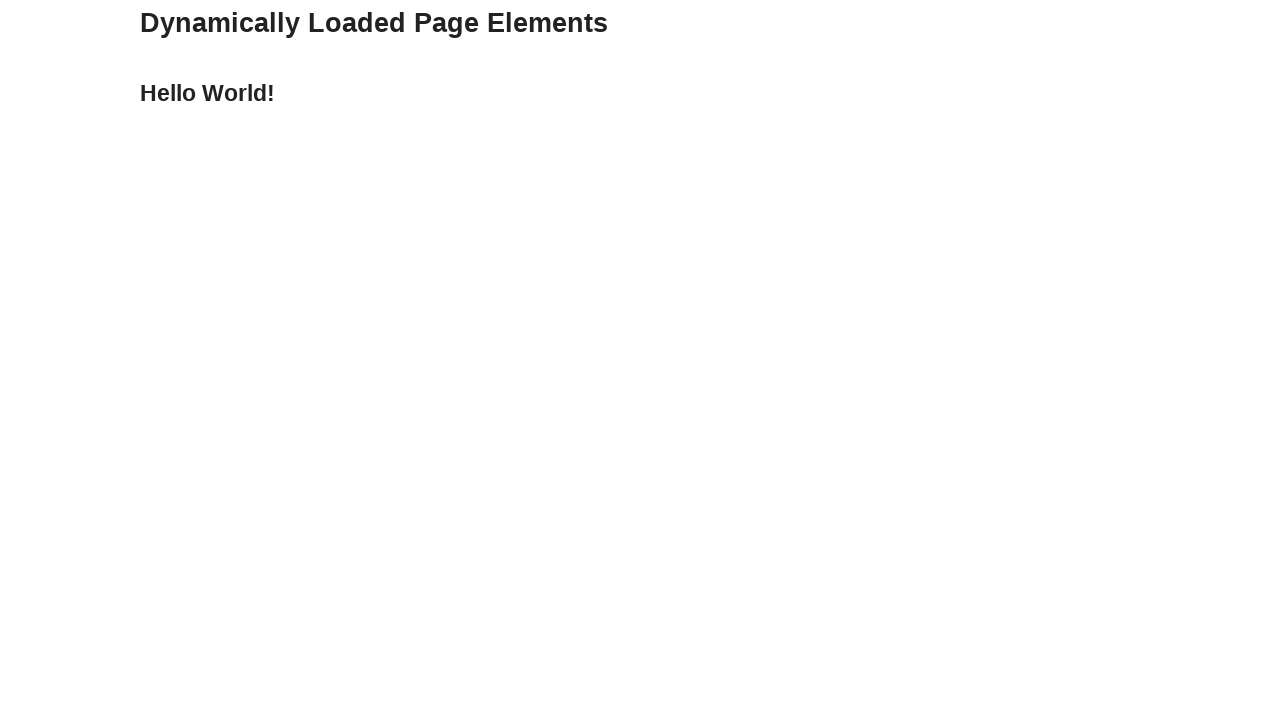